Tests the signup process with valid credentials by filling in username and password fields and submitting the form

Starting URL: https://www.demoblaze.com/

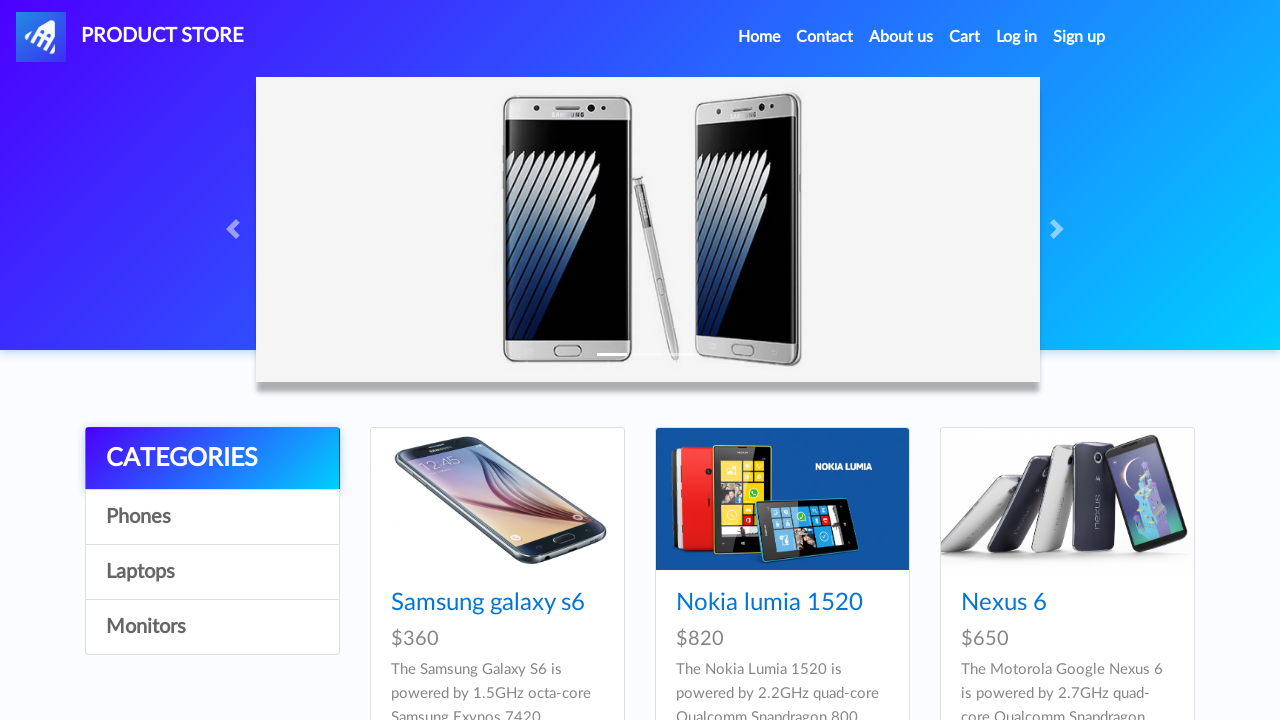

Clicked Sign up button at (1079, 37) on #signin2
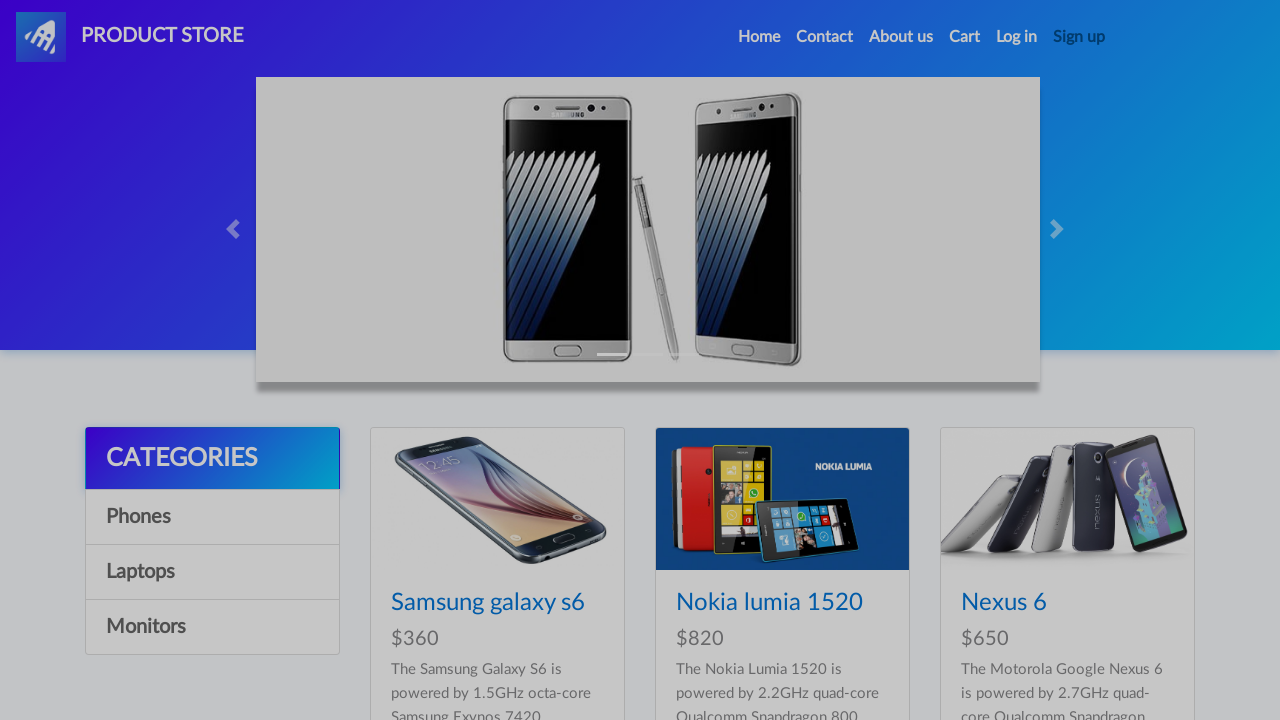

Sign up modal appeared with username field visible
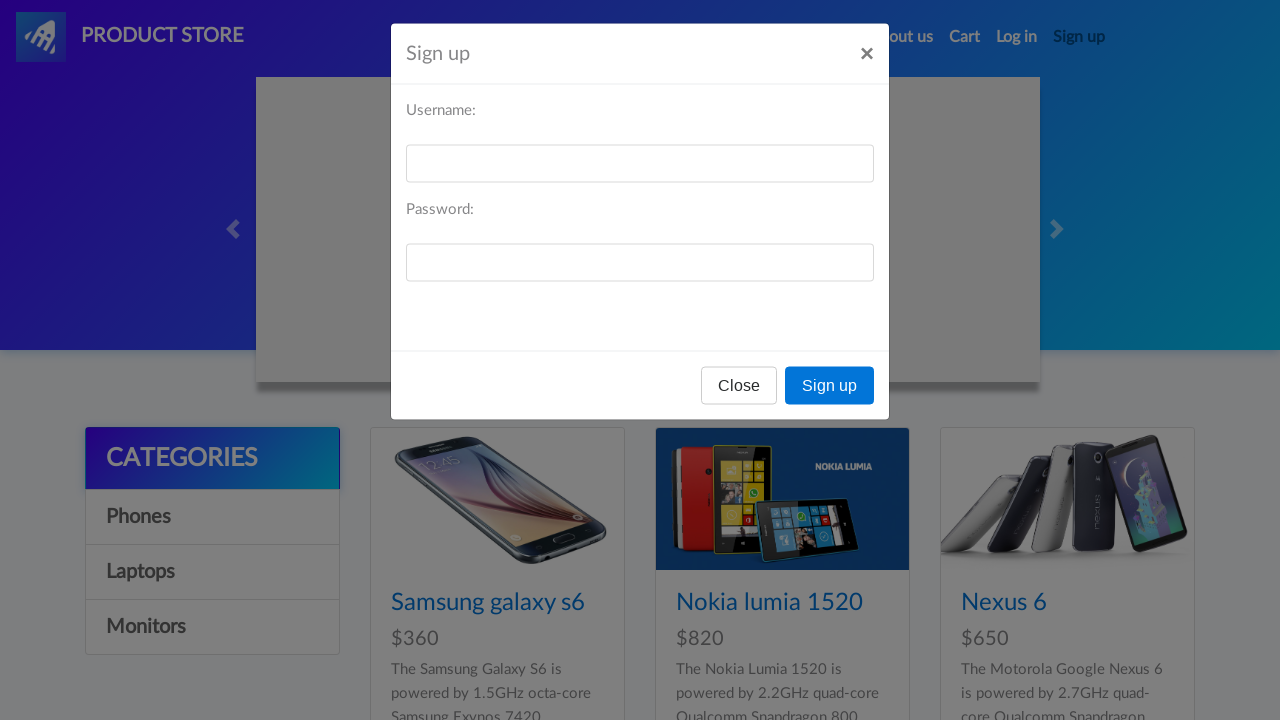

Filled username field with 'testuser8492' on #sign-username
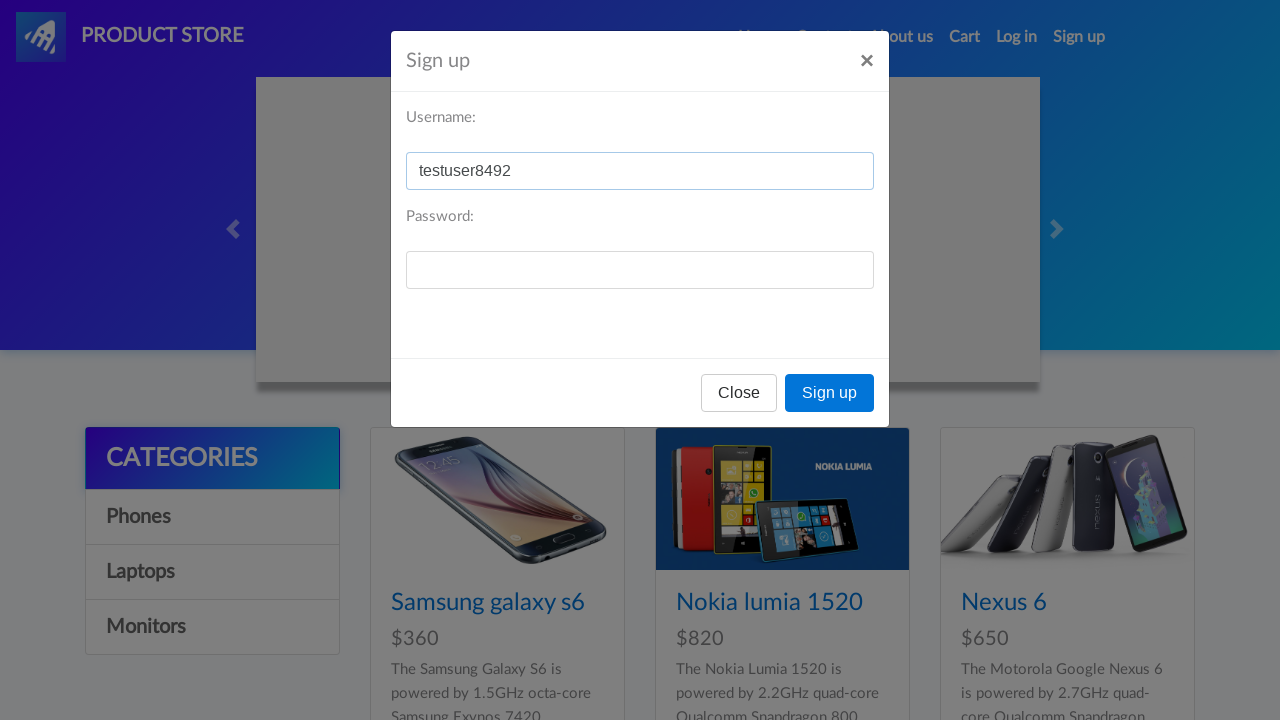

Filled password field with 'securePass123' on #sign-password
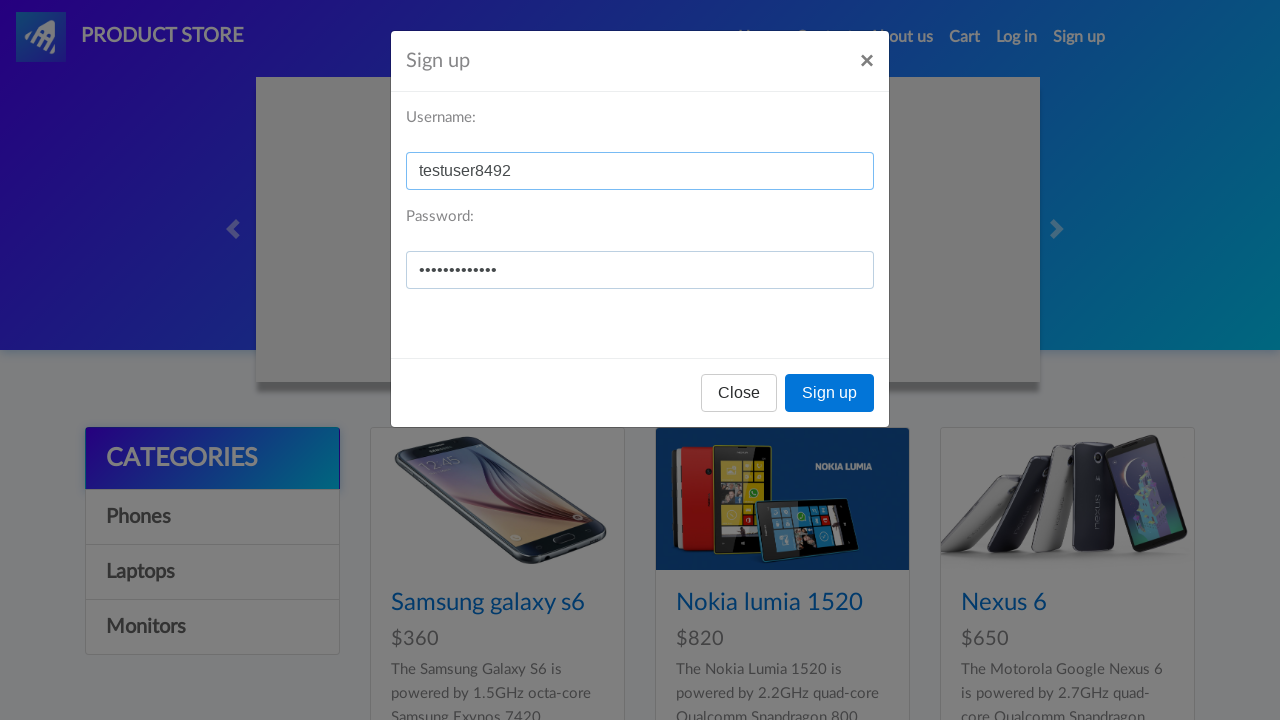

Clicked Sign up button to submit the form at (830, 393) on xpath=//button[text()='Sign up']
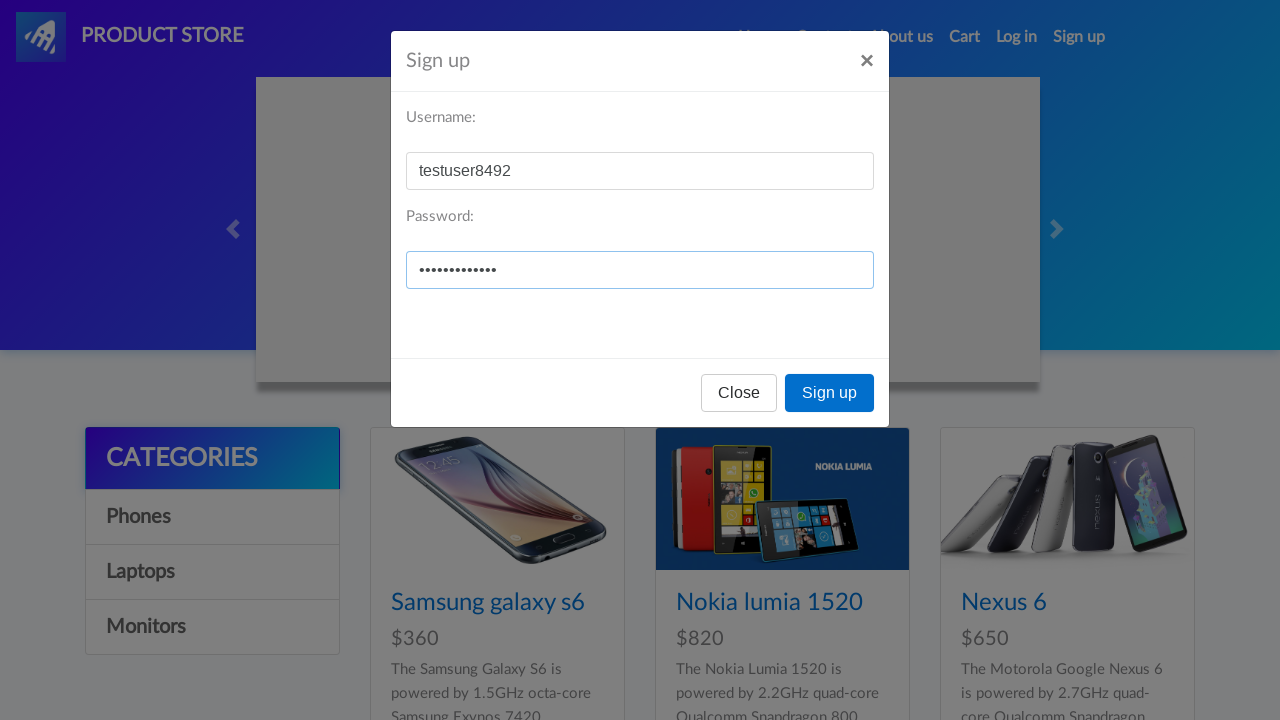

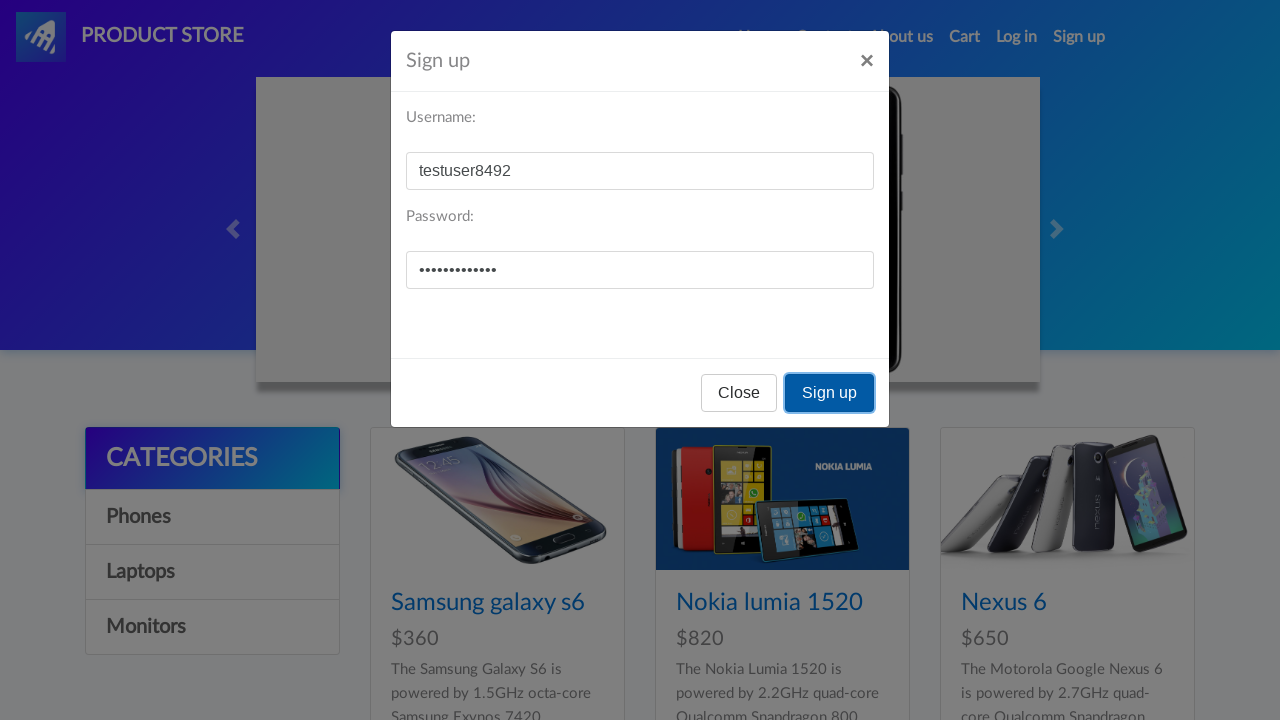